Tests un-marking todo items as complete by unchecking their checkboxes

Starting URL: https://demo.playwright.dev/todomvc

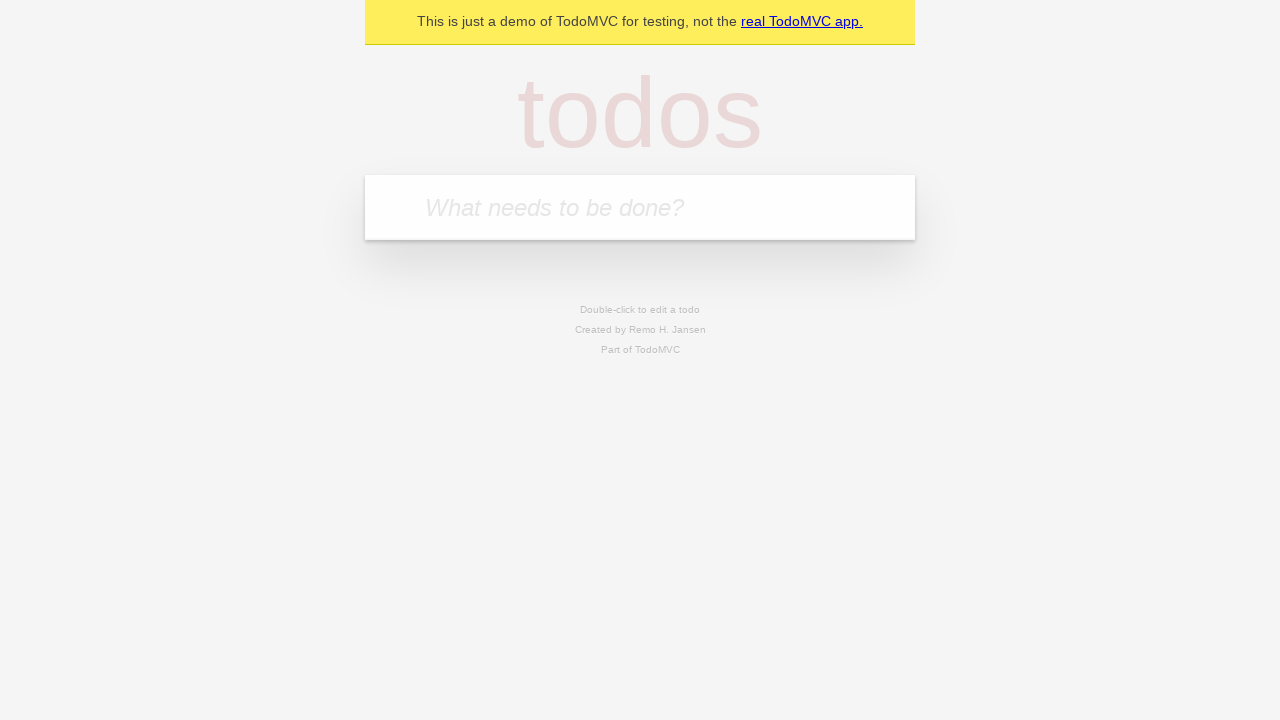

Located the todo input field
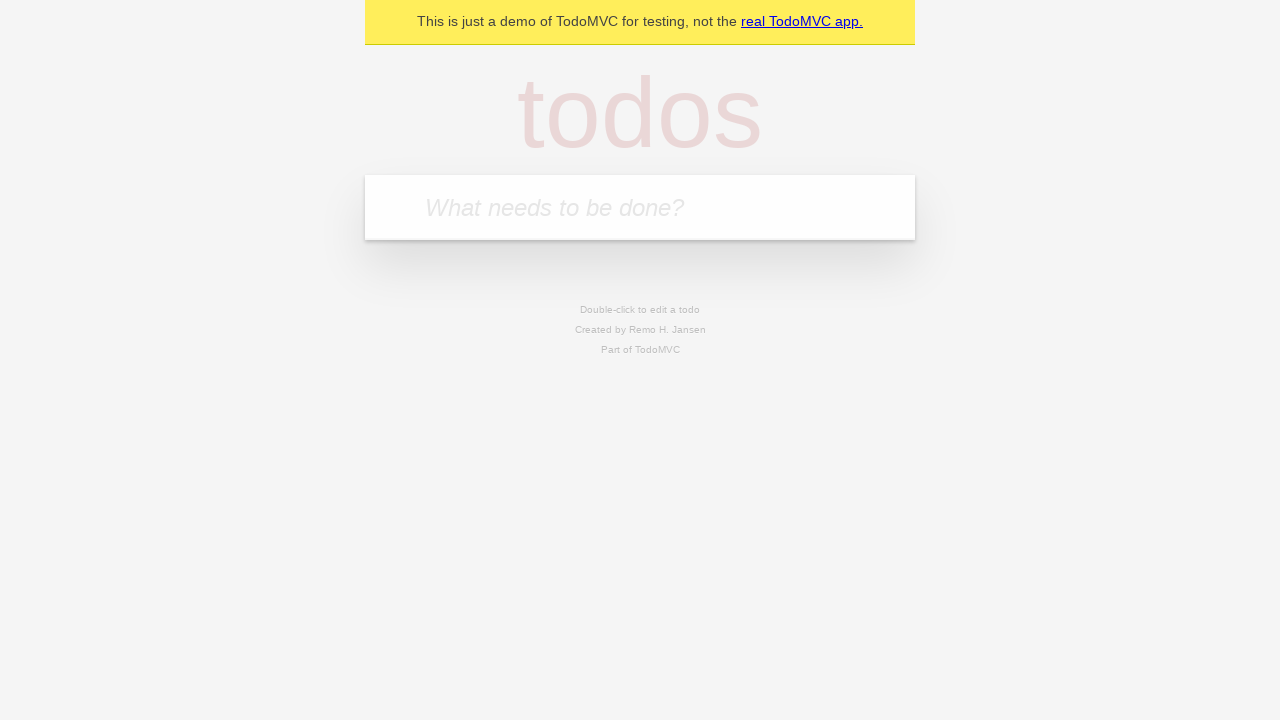

Filled todo input with 'buy some cheese' on internal:attr=[placeholder="What needs to be done?"i]
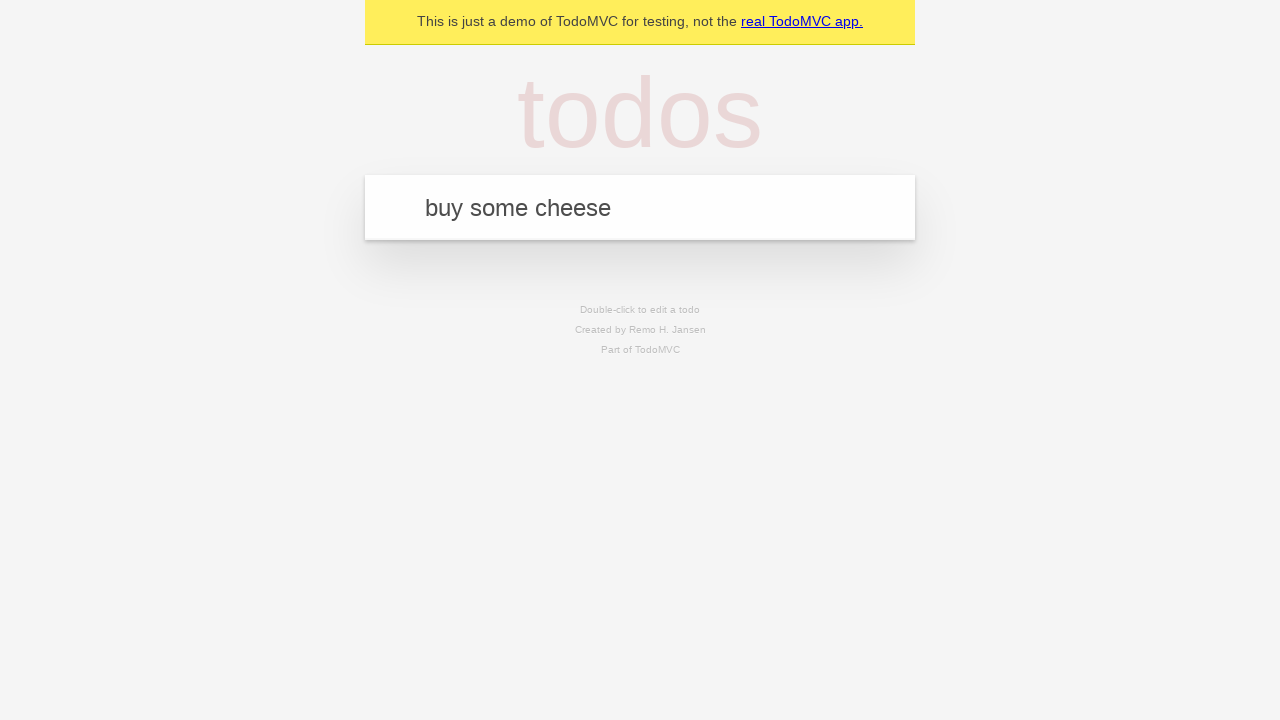

Pressed Enter to create first todo item on internal:attr=[placeholder="What needs to be done?"i]
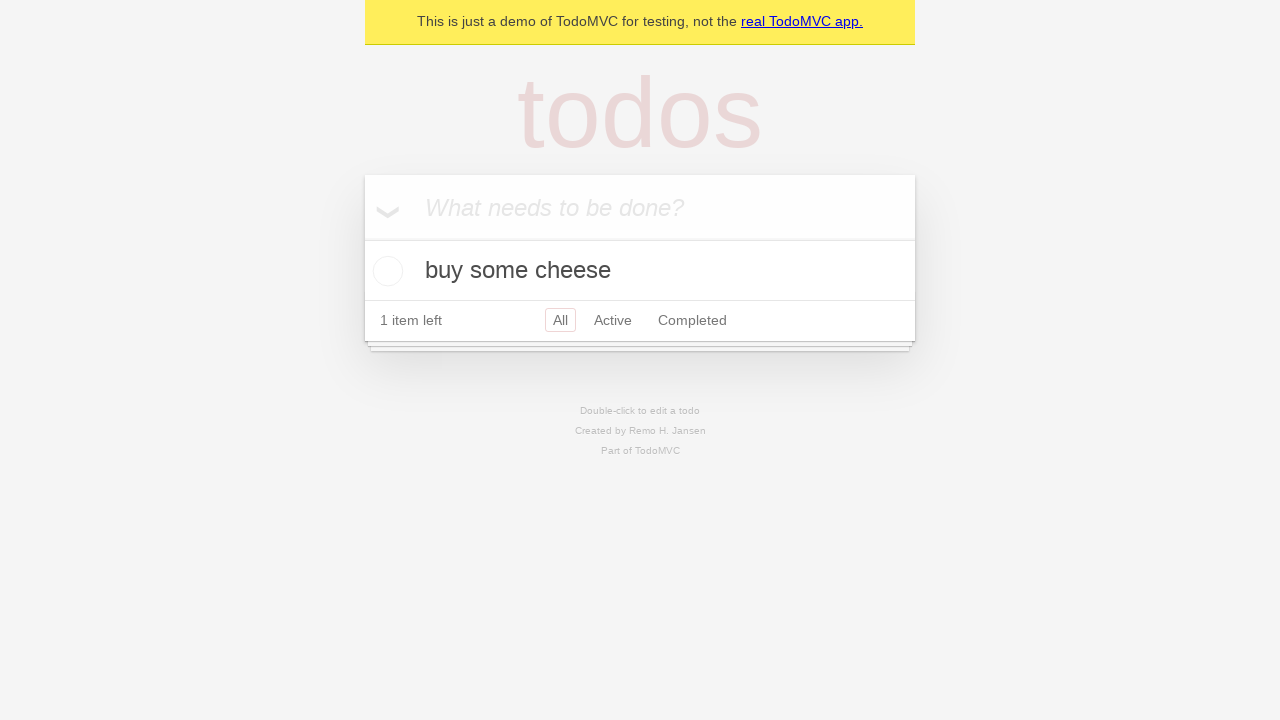

Filled todo input with 'feed the cat' on internal:attr=[placeholder="What needs to be done?"i]
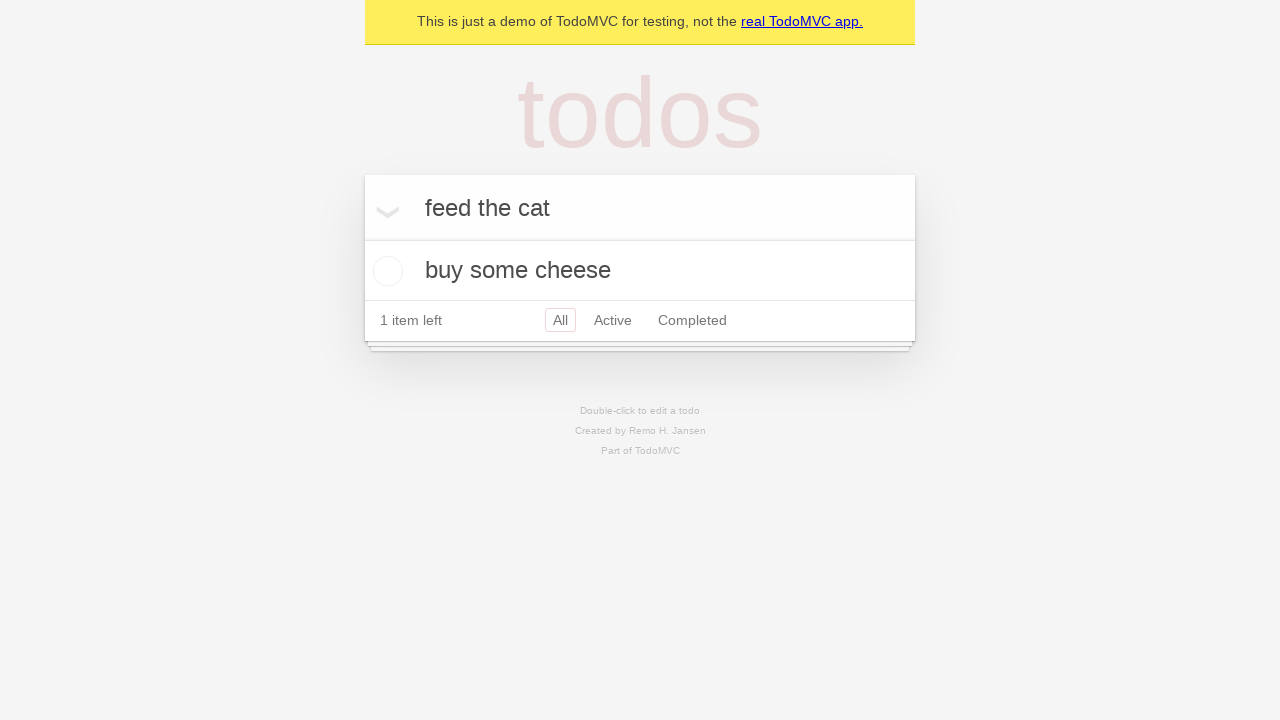

Pressed Enter to create second todo item on internal:attr=[placeholder="What needs to be done?"i]
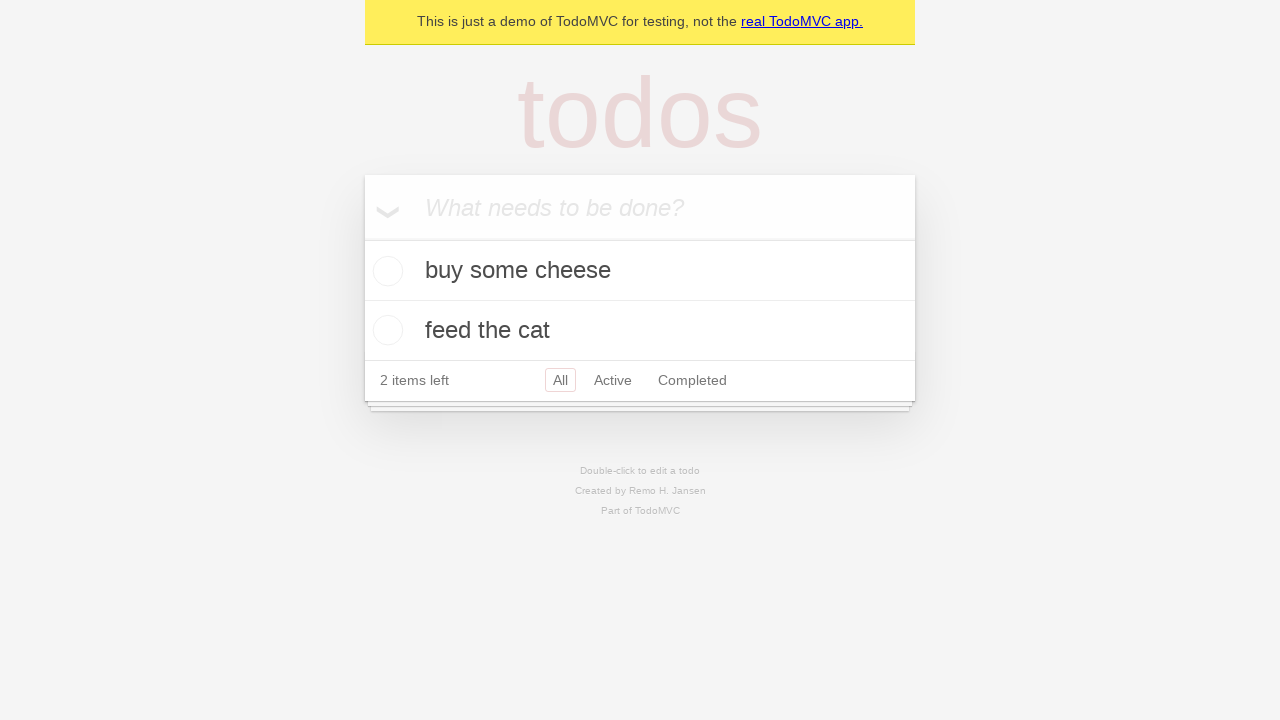

Located the first todo item
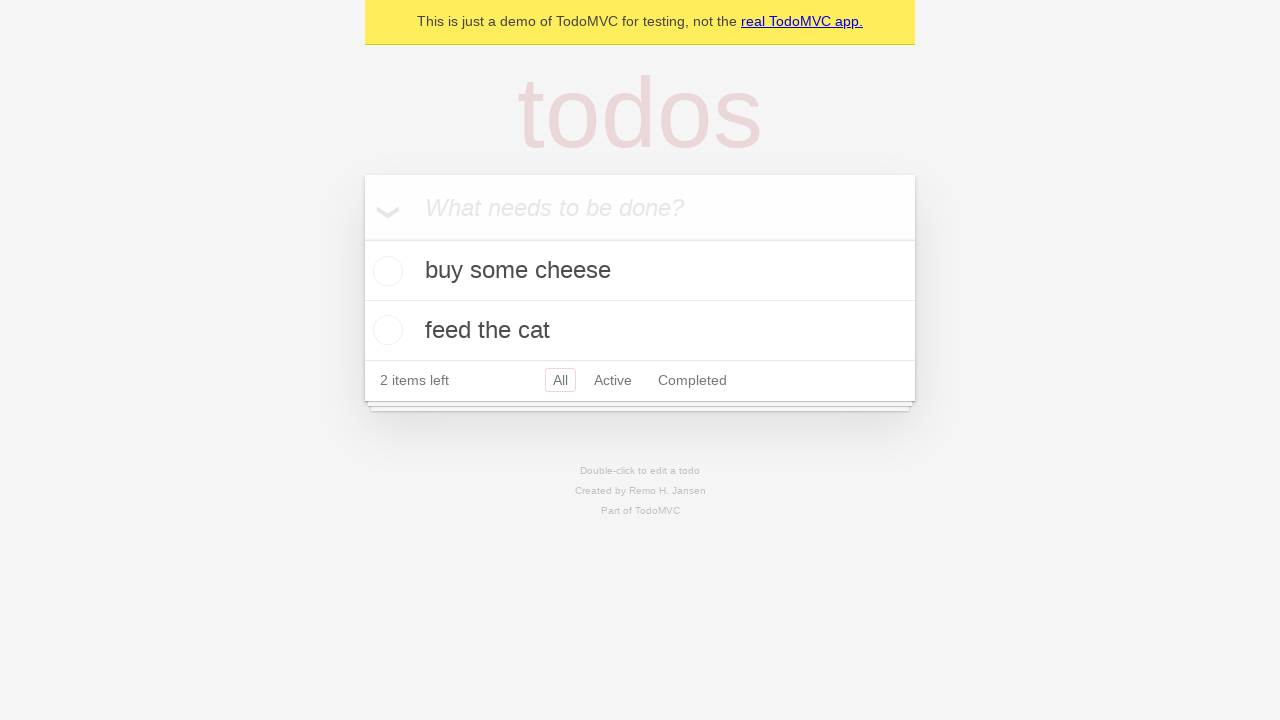

Located the checkbox for the first todo item
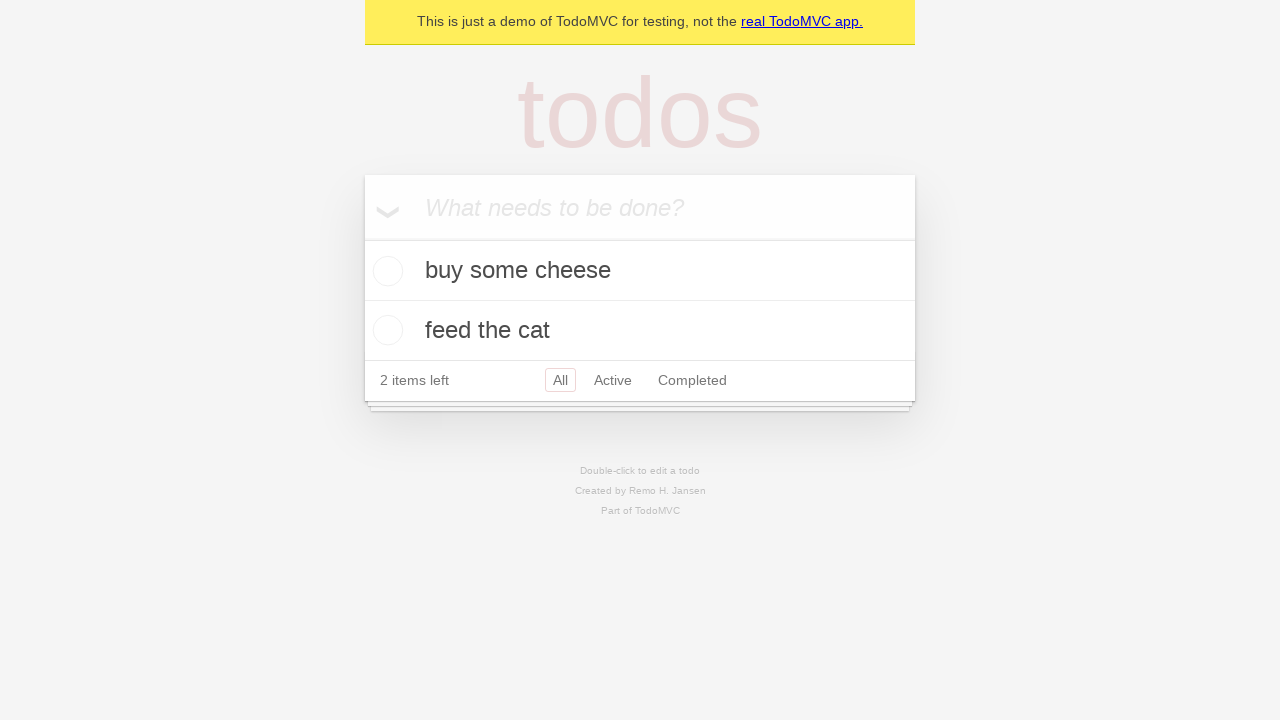

Checked the first todo item checkbox to mark it complete at (385, 271) on internal:testid=[data-testid="todo-item"s] >> nth=0 >> internal:role=checkbox
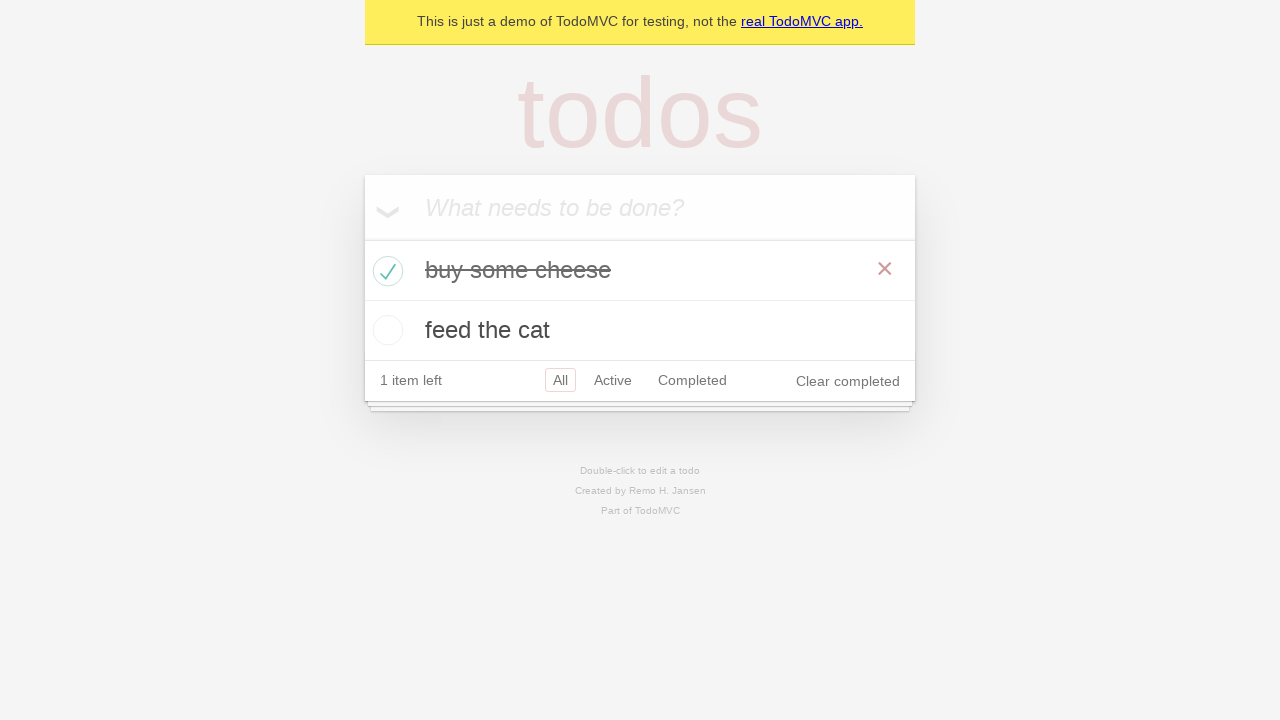

Unchecked the first todo item checkbox to un-mark it as complete at (385, 271) on internal:testid=[data-testid="todo-item"s] >> nth=0 >> internal:role=checkbox
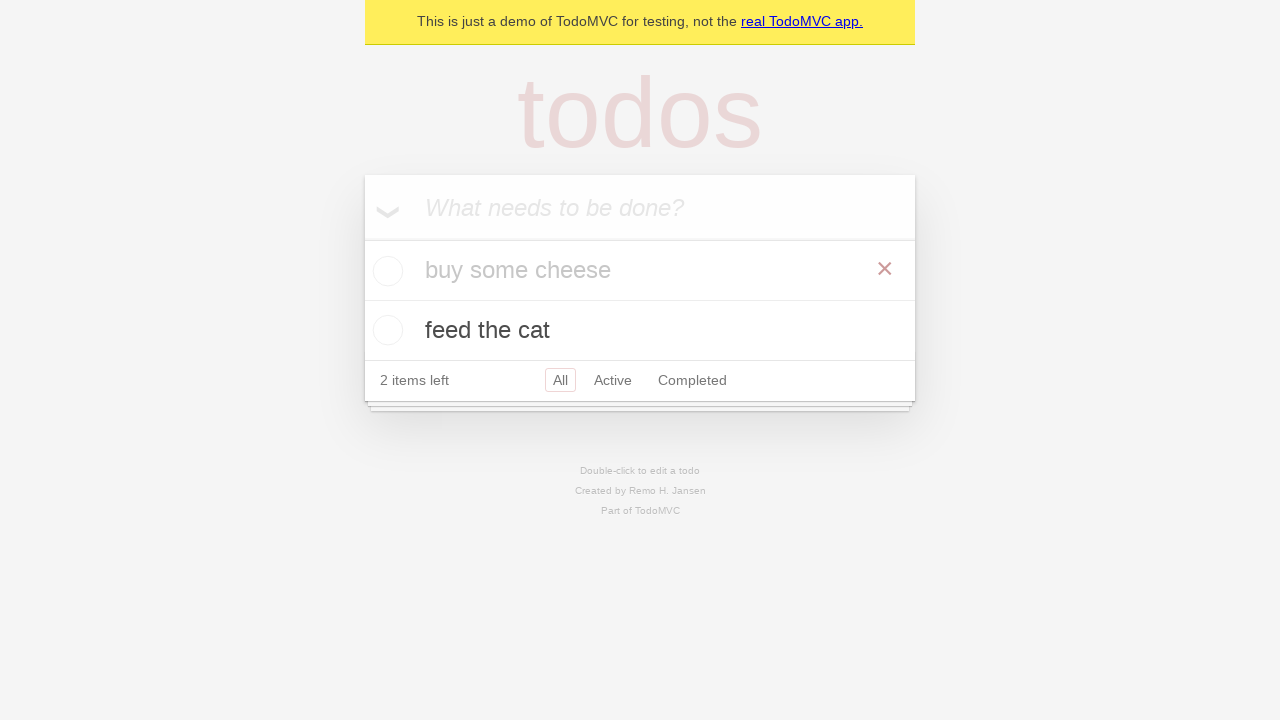

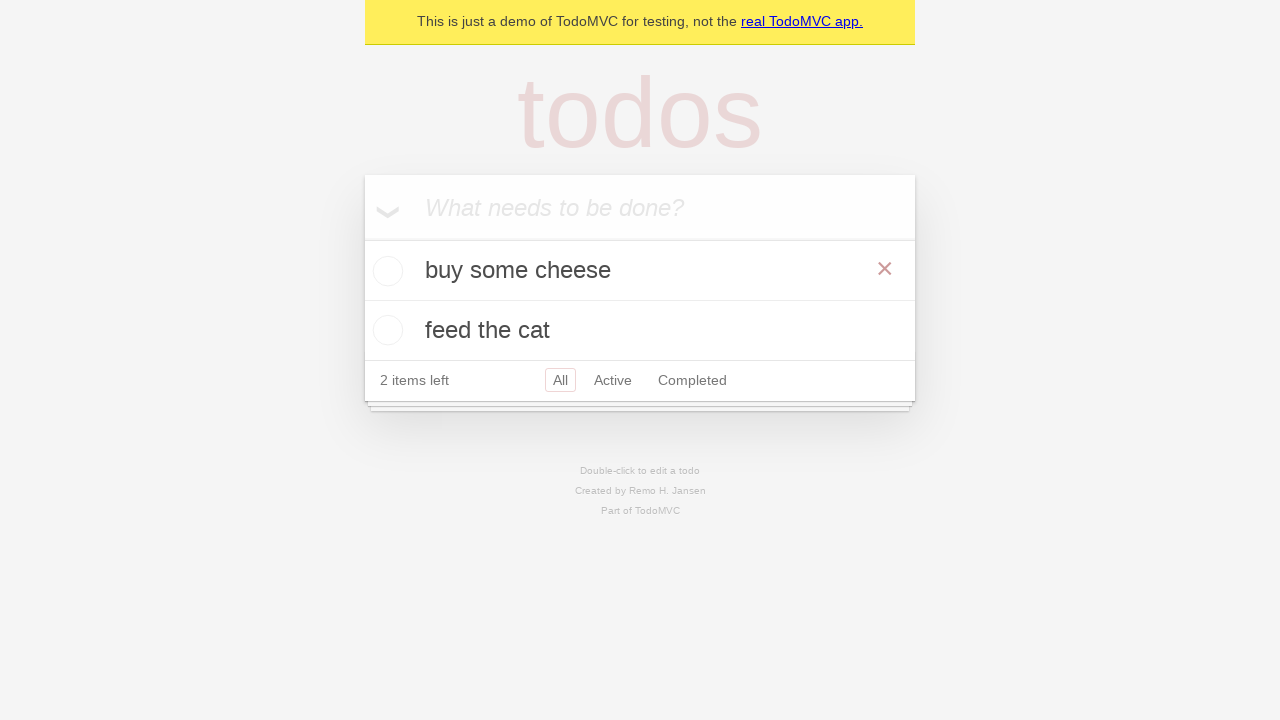